Tests scrolling to the bottom of the Jumia website and verifying that the logo element is still visible

Starting URL: https://www.jumia.com.eg/ar/

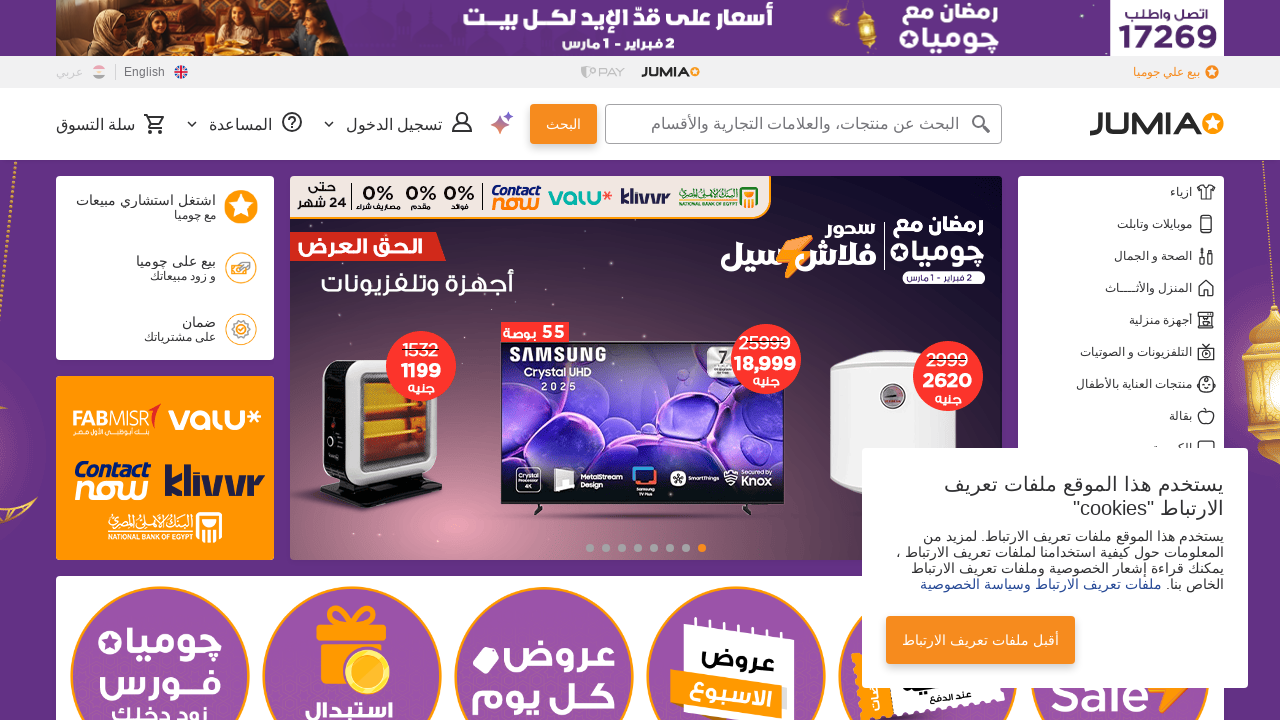

Scrolled down the page by 8000 pixels
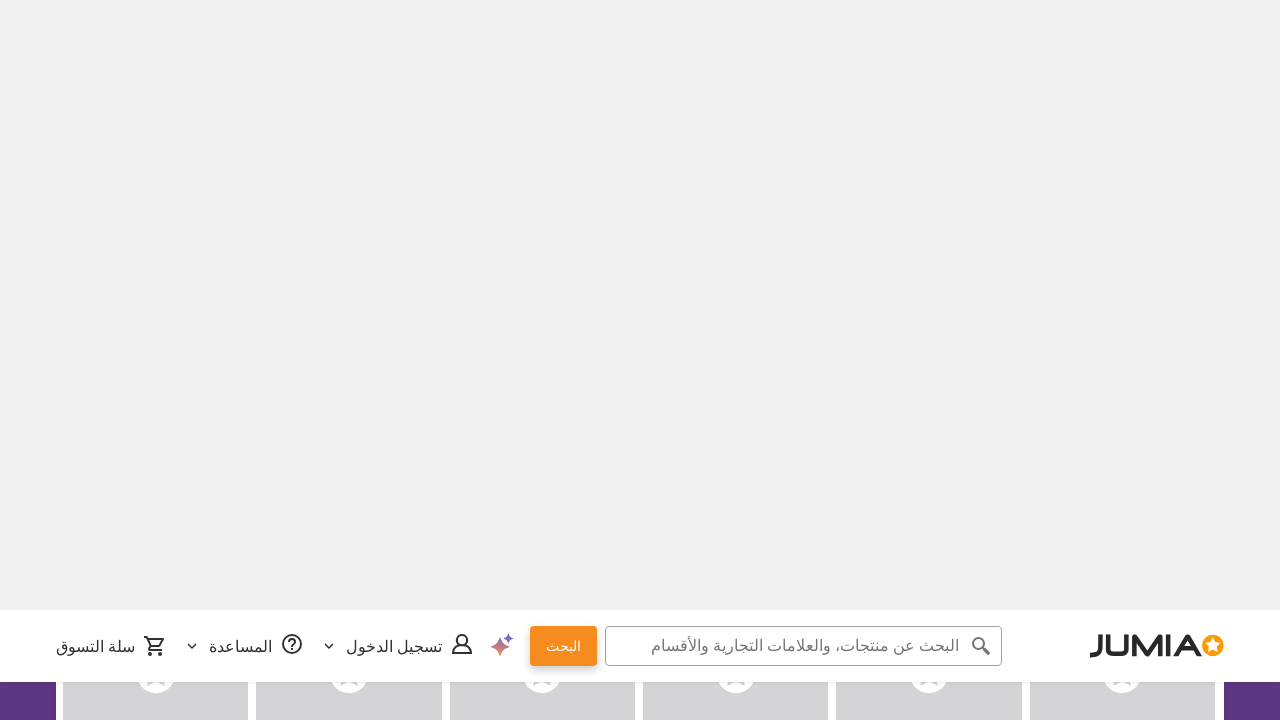

Logo element is visible after scrolling to bottom
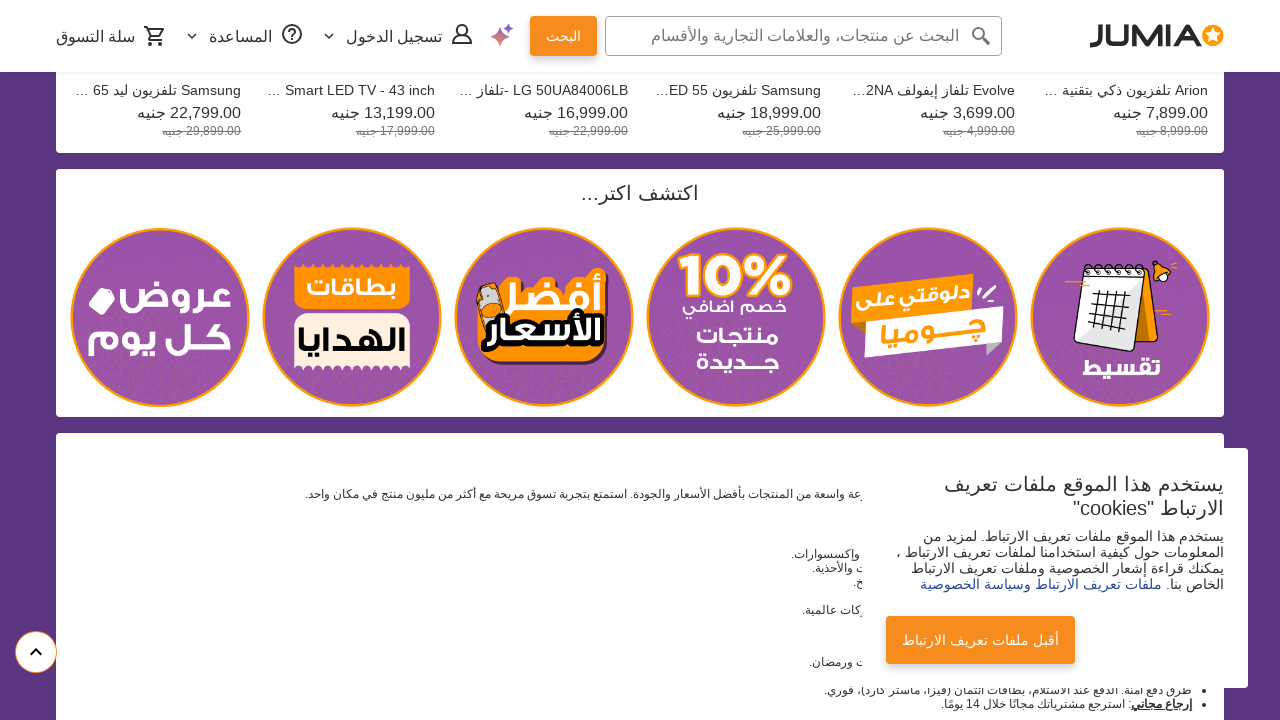

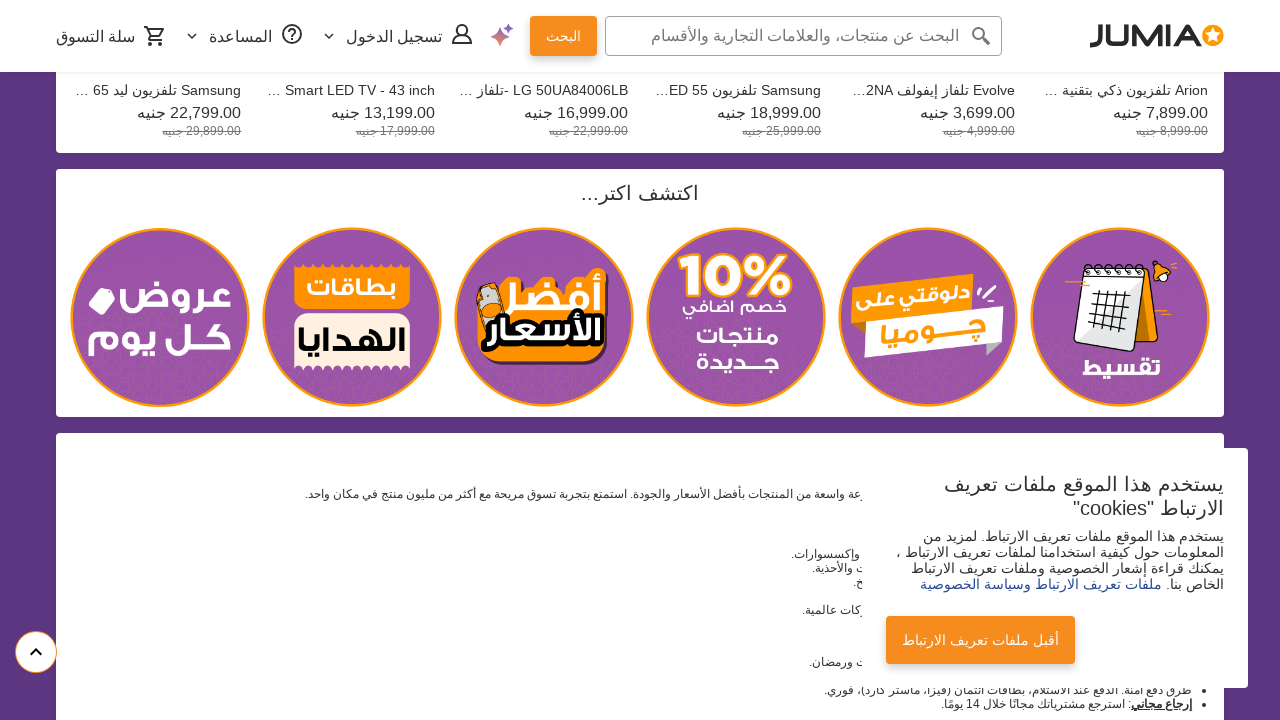